Tests alert handling by clicking a button that triggers an alert dialog and then accepting the alert

Starting URL: https://formy-project.herokuapp.com/switch-window

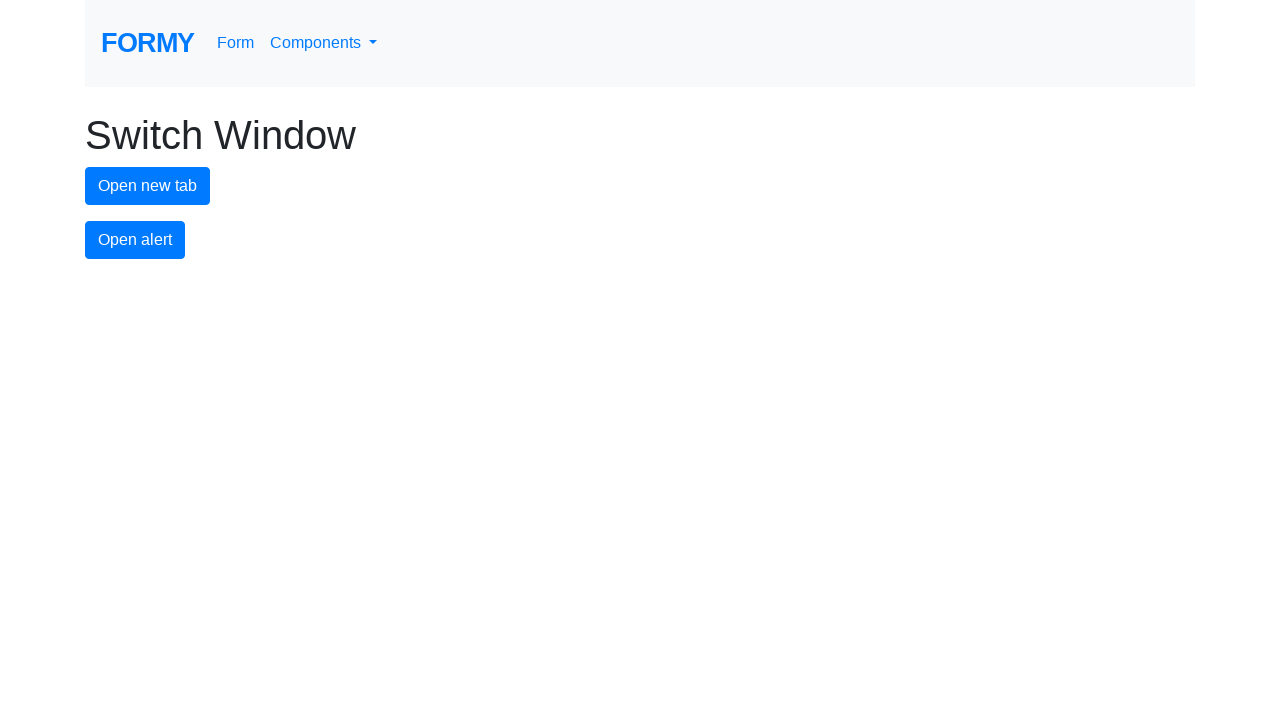

Set up dialog handler to automatically accept alerts
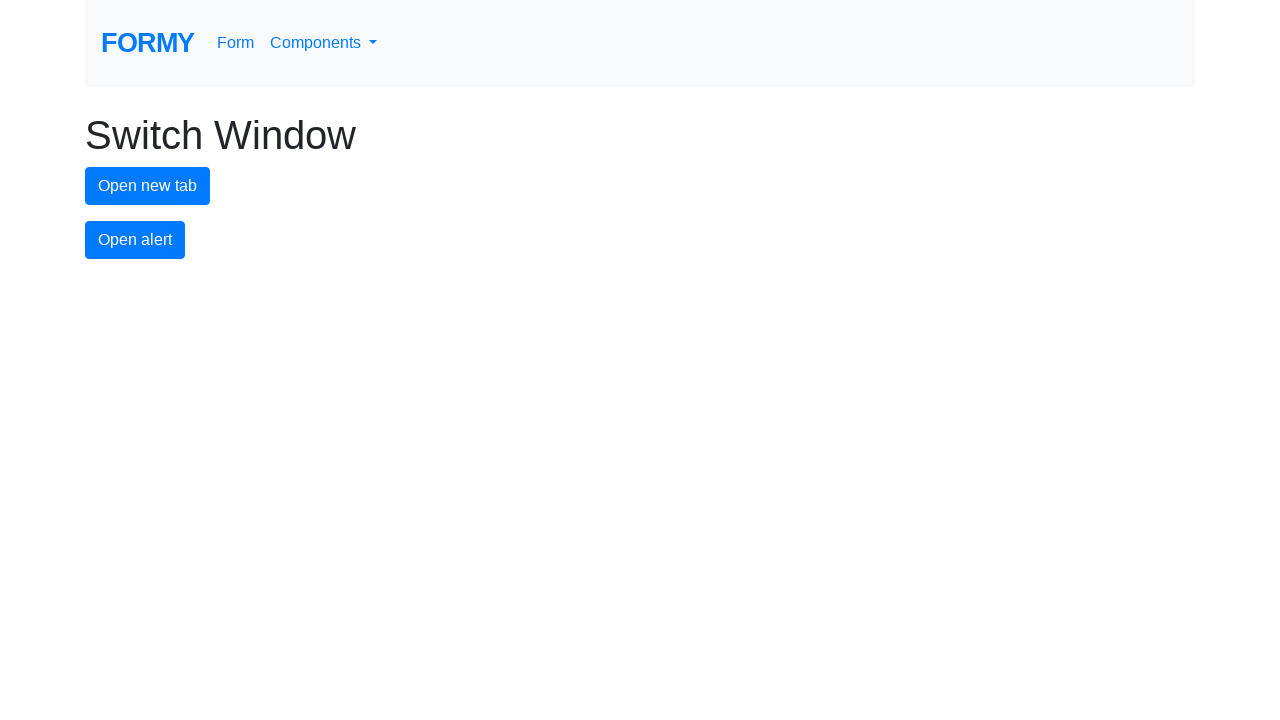

Clicked alert button to trigger alert dialog at (135, 240) on #alert-button
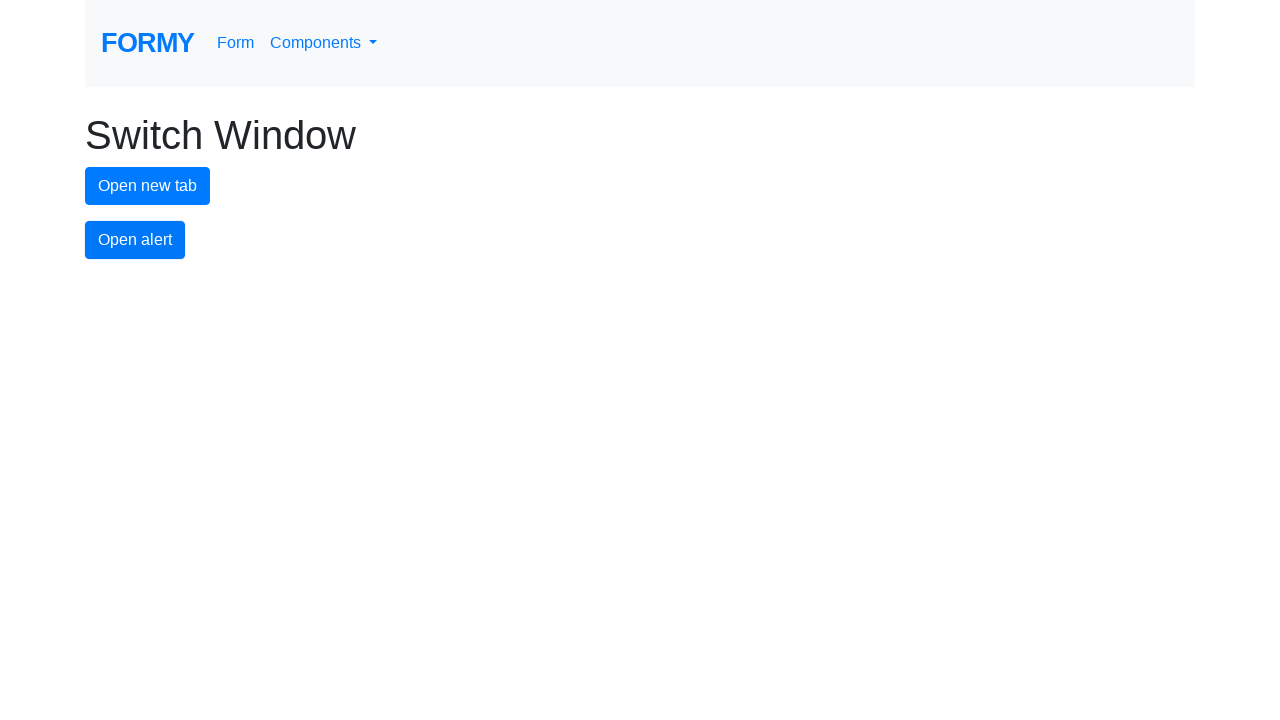

Waited 1 second for alert to be handled
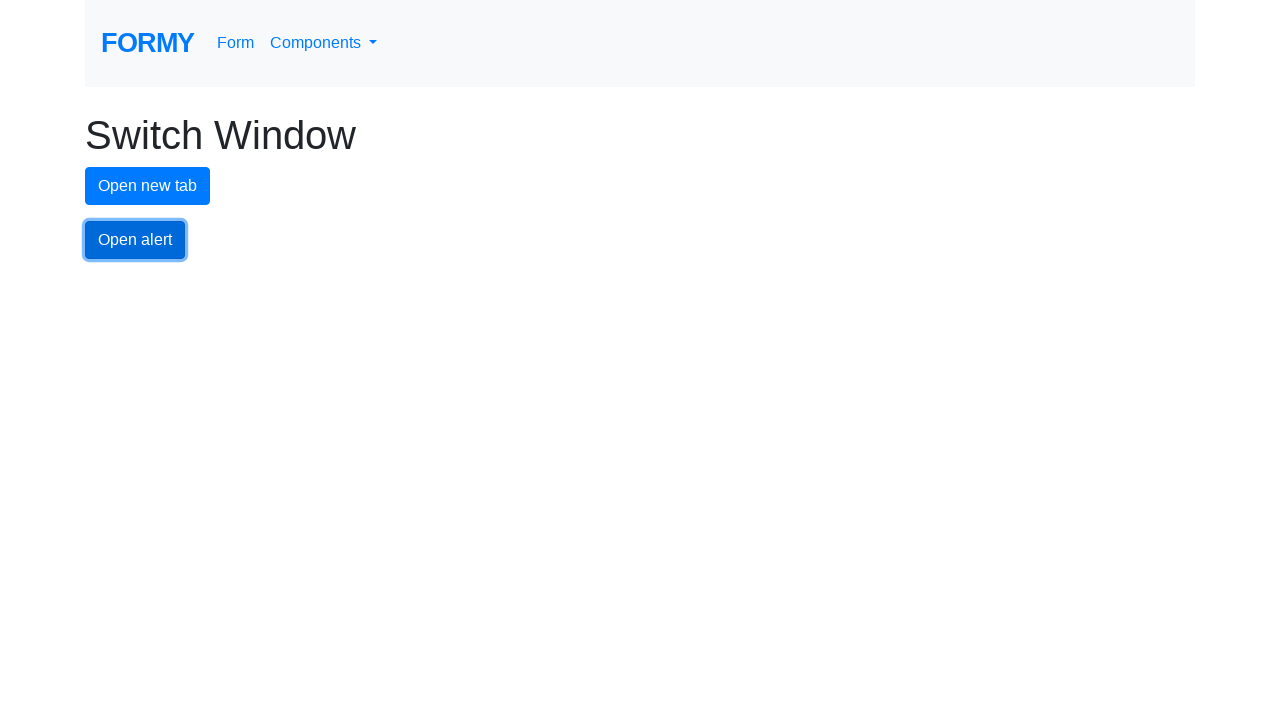

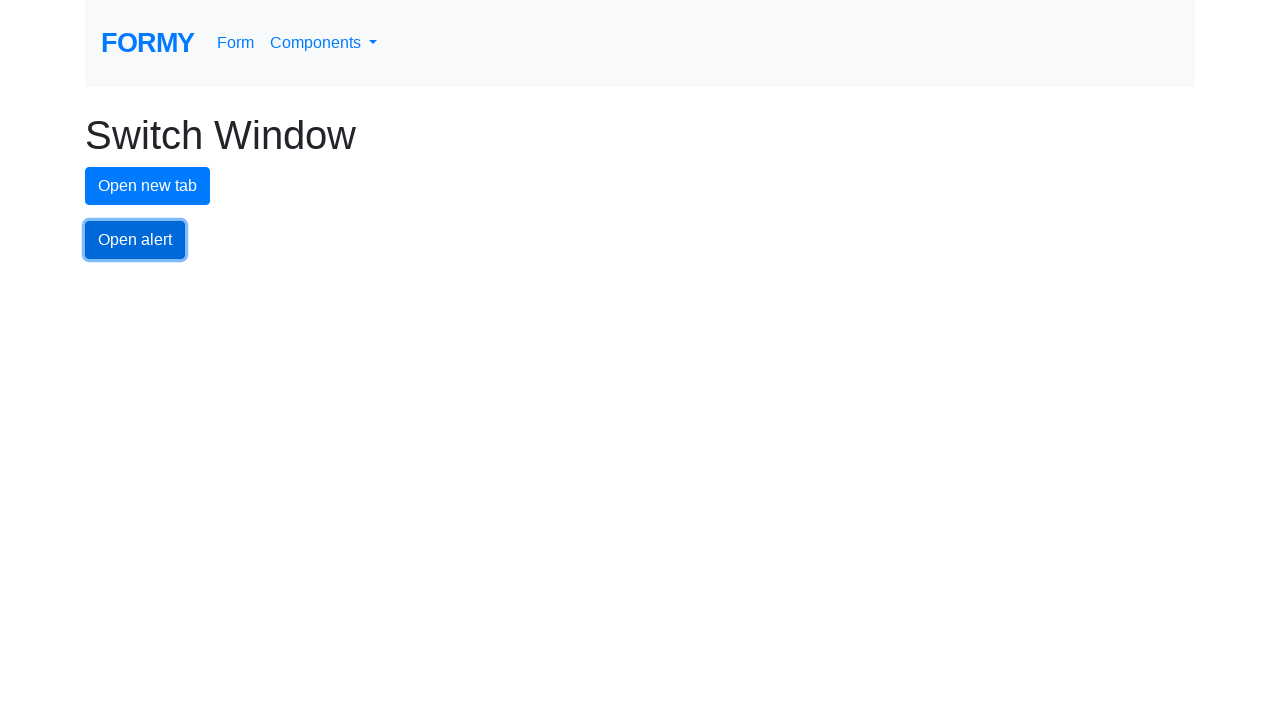